Tests checkbox functionality by clicking to check, verifying it's selected, then unchecking and verifying it's unselected, and counting total checkboxes on the page

Starting URL: http://qaclickacademy.com/practice.php

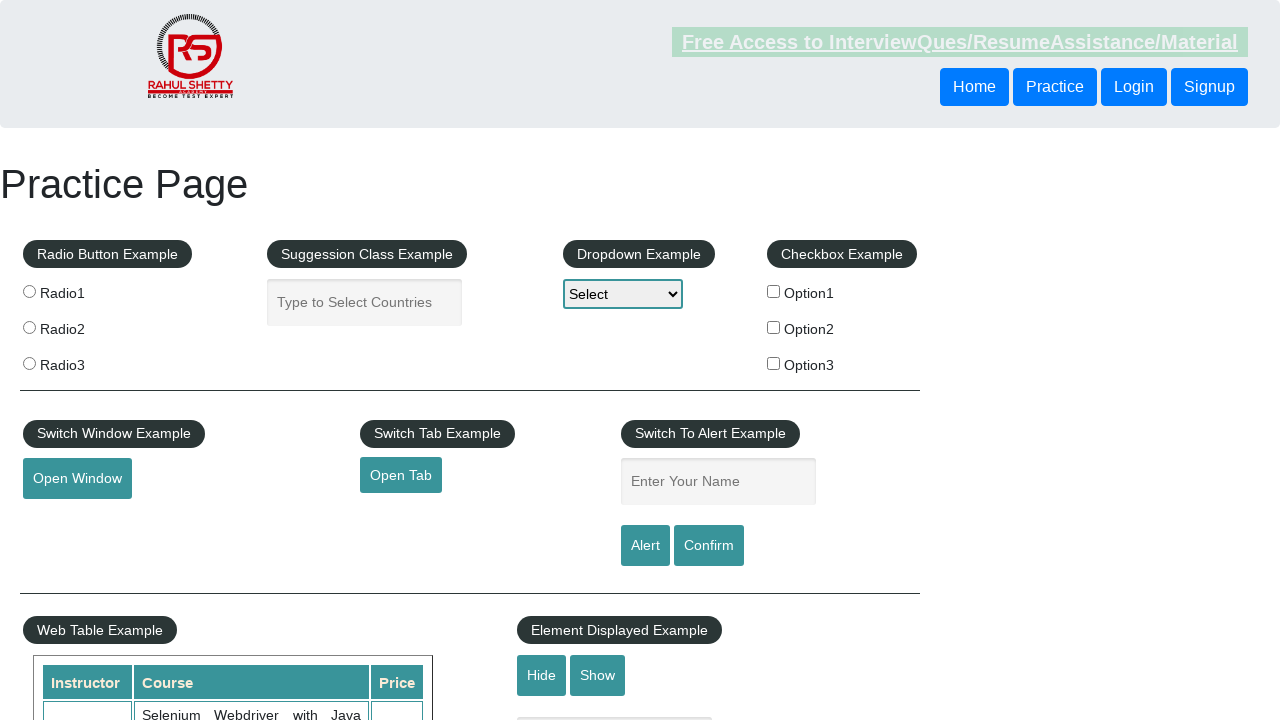

Clicked the first checkbox to check it at (774, 291) on input#checkBoxOption1
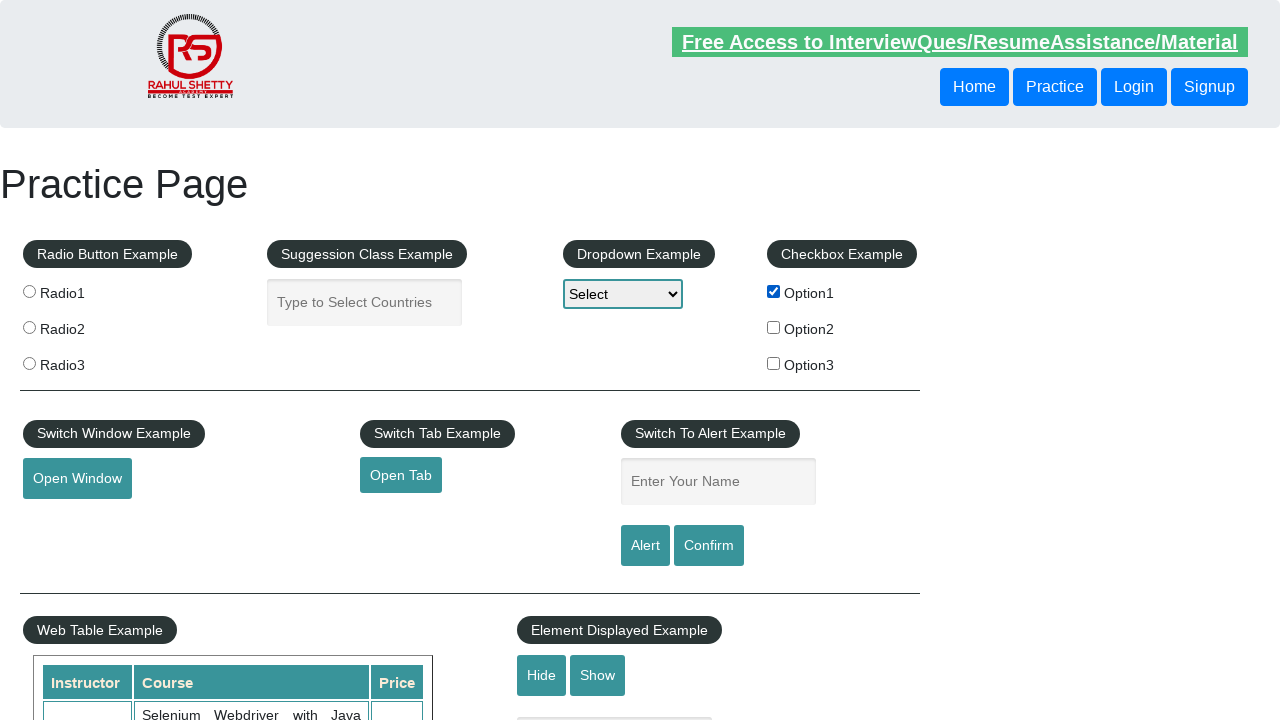

Verified that the first checkbox is selected
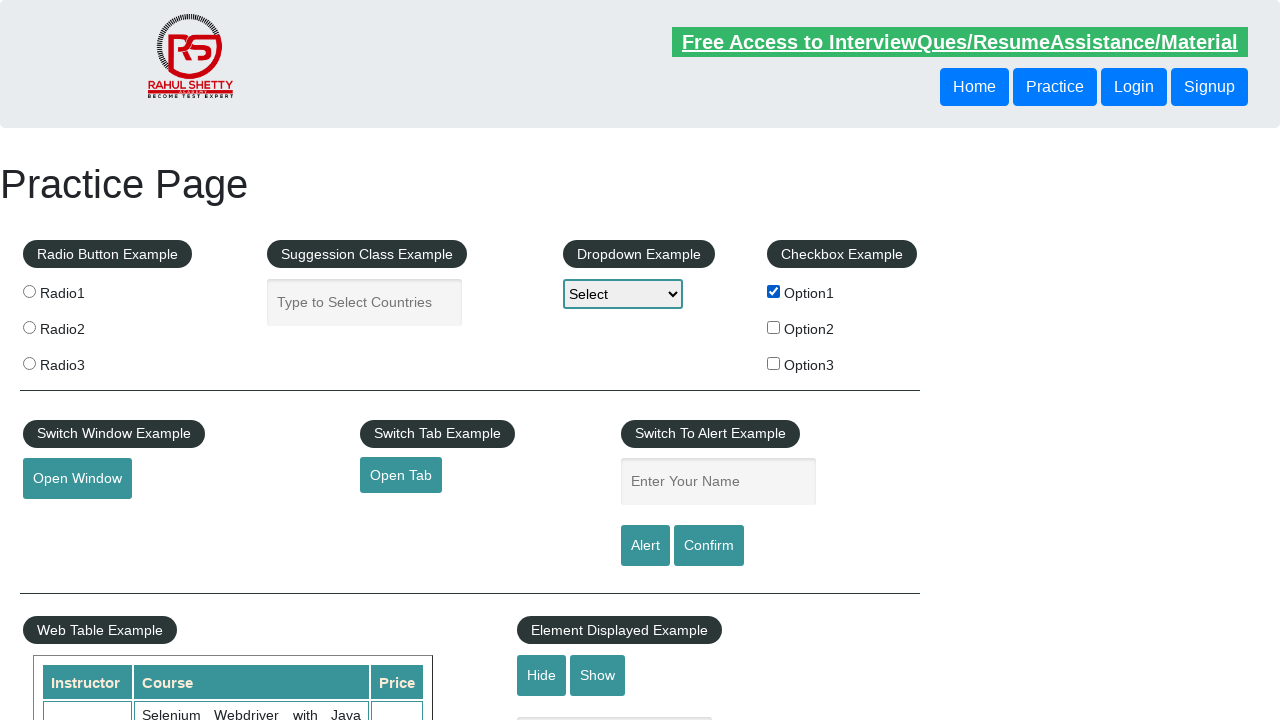

Clicked the first checkbox again to uncheck it at (774, 291) on input#checkBoxOption1
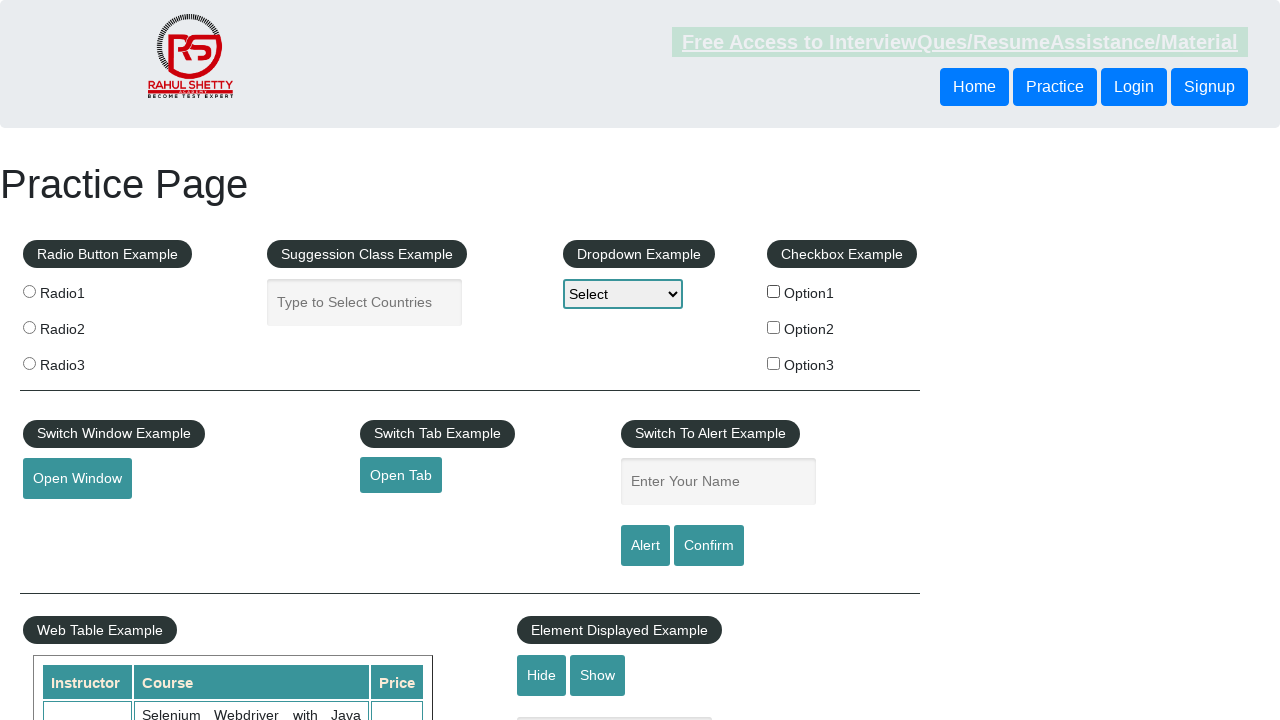

Verified that the first checkbox is no longer selected
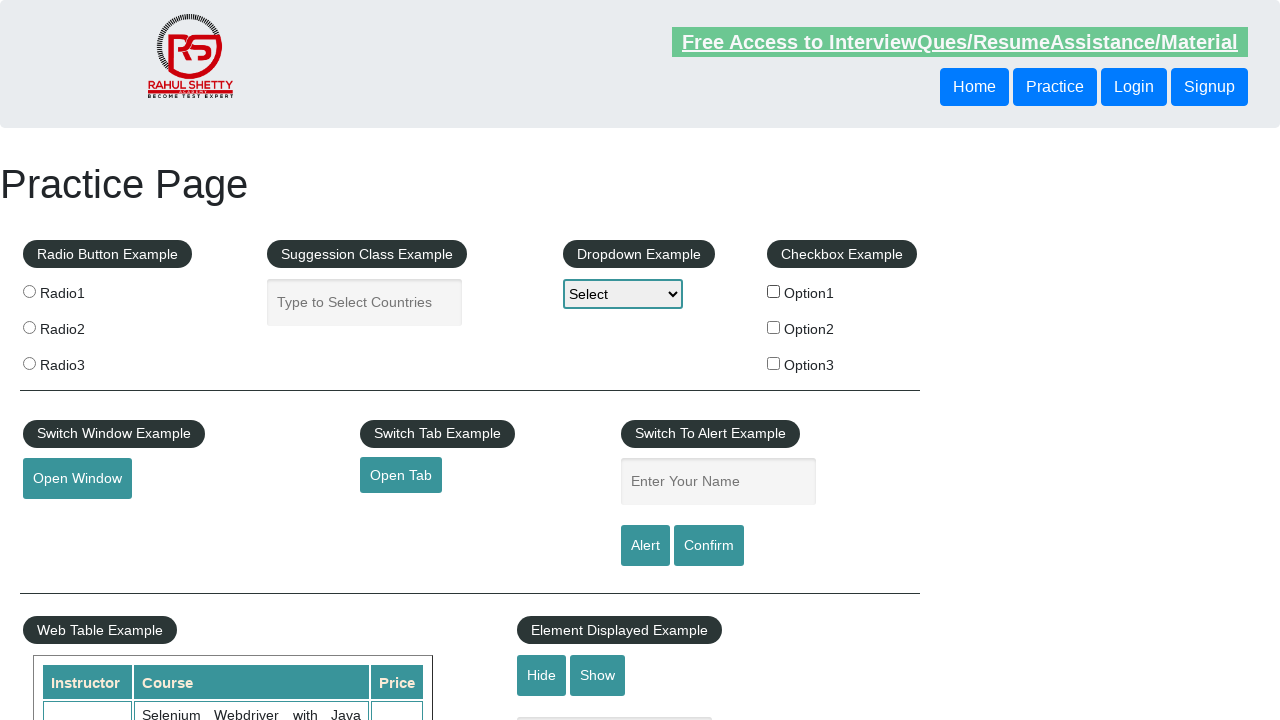

Retrieved count of all checkboxes on the page: 3
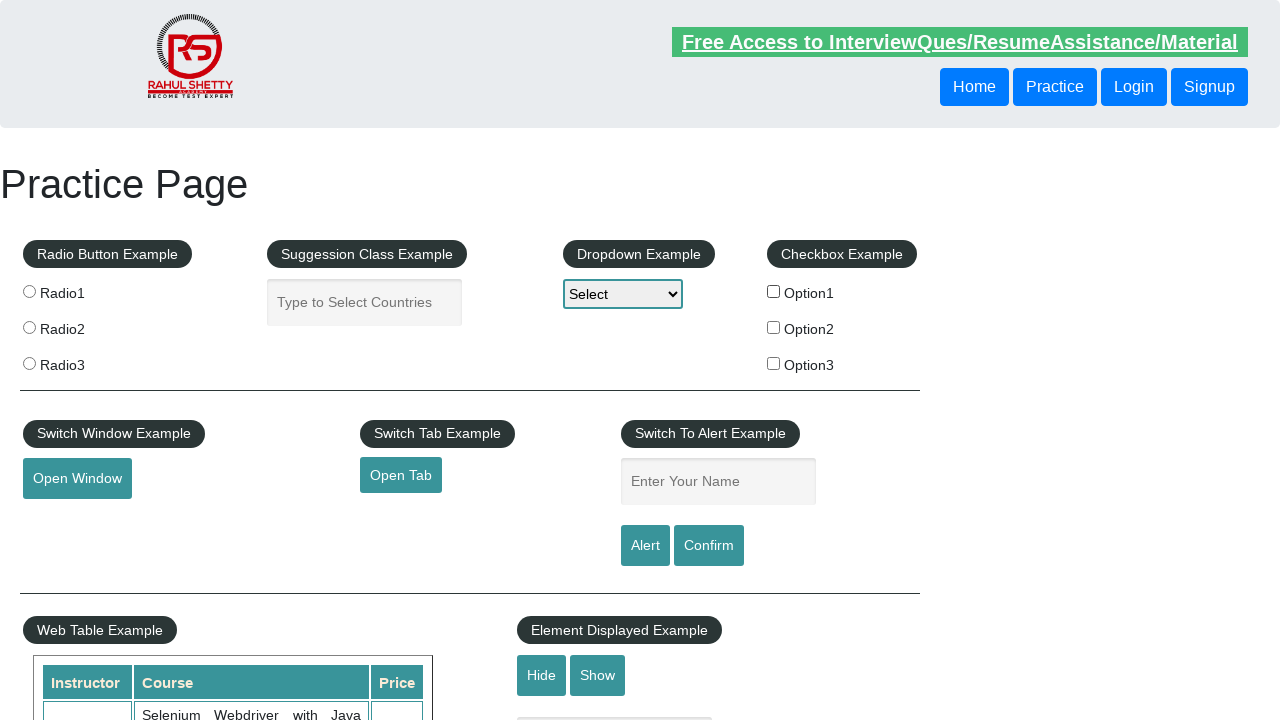

Printed checkbox count to console: 3
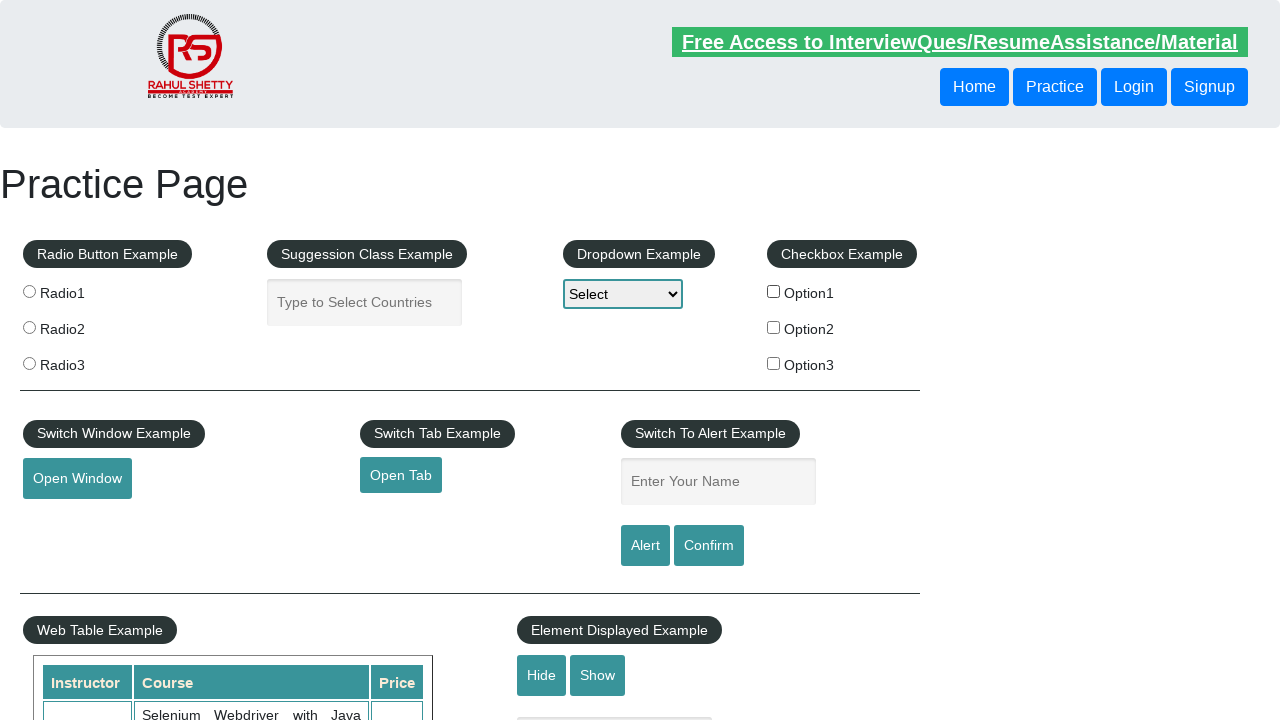

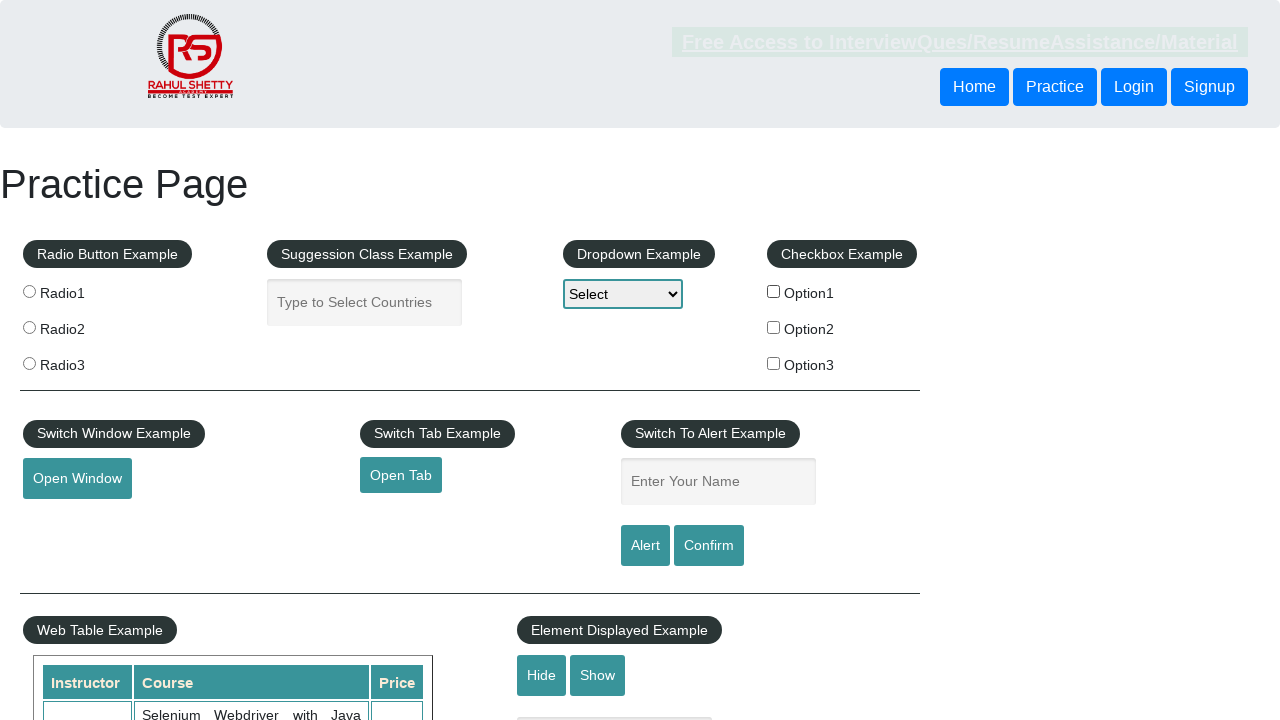